Tests a registration form by filling in required fields (first name, last name, email) and submitting the form, then verifies the success message is displayed.

Starting URL: http://suninjuly.github.io/registration1.html

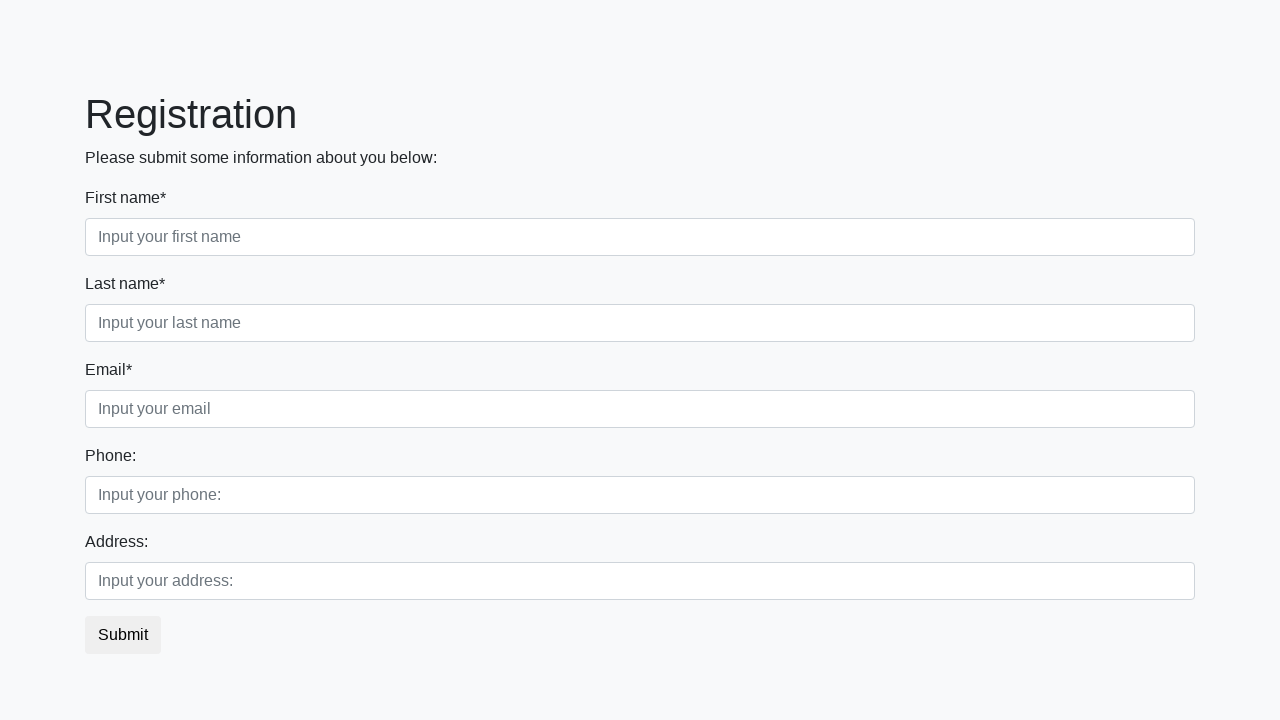

Filled first name field with 'IOAN' on input:first-of-type
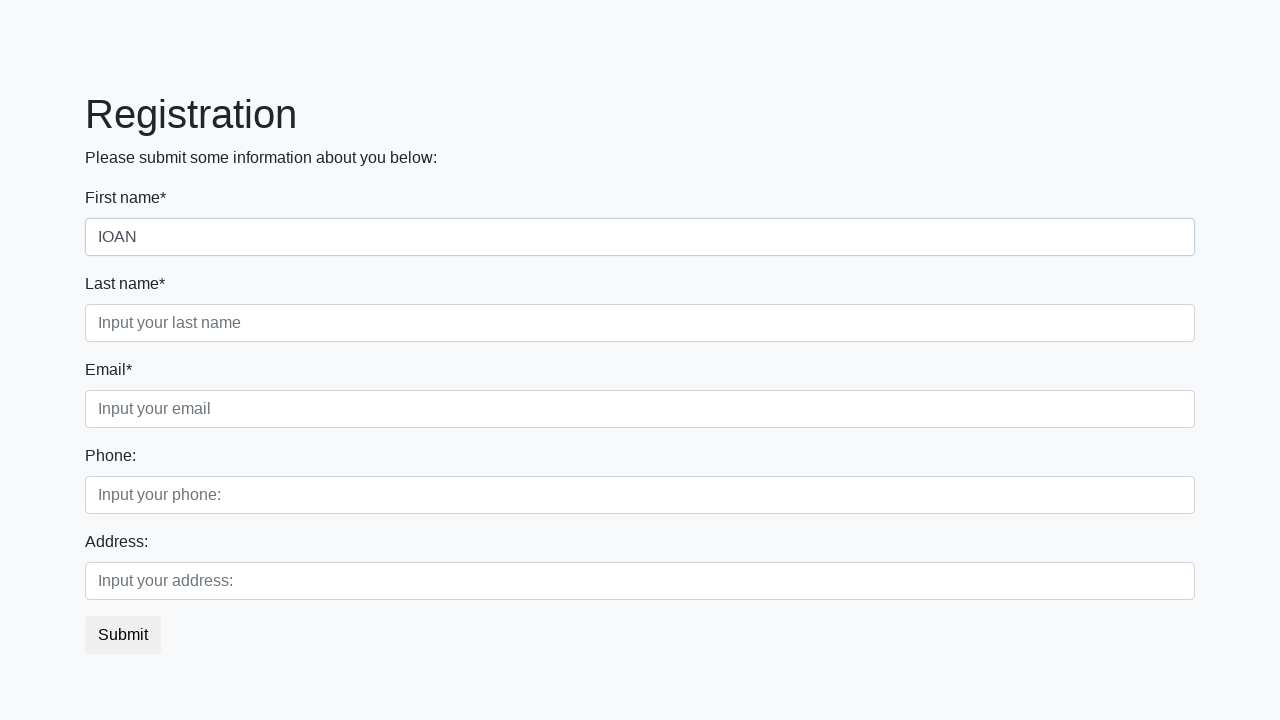

Filled last name field with 'last_name' on [placeholder="Input your last name"]
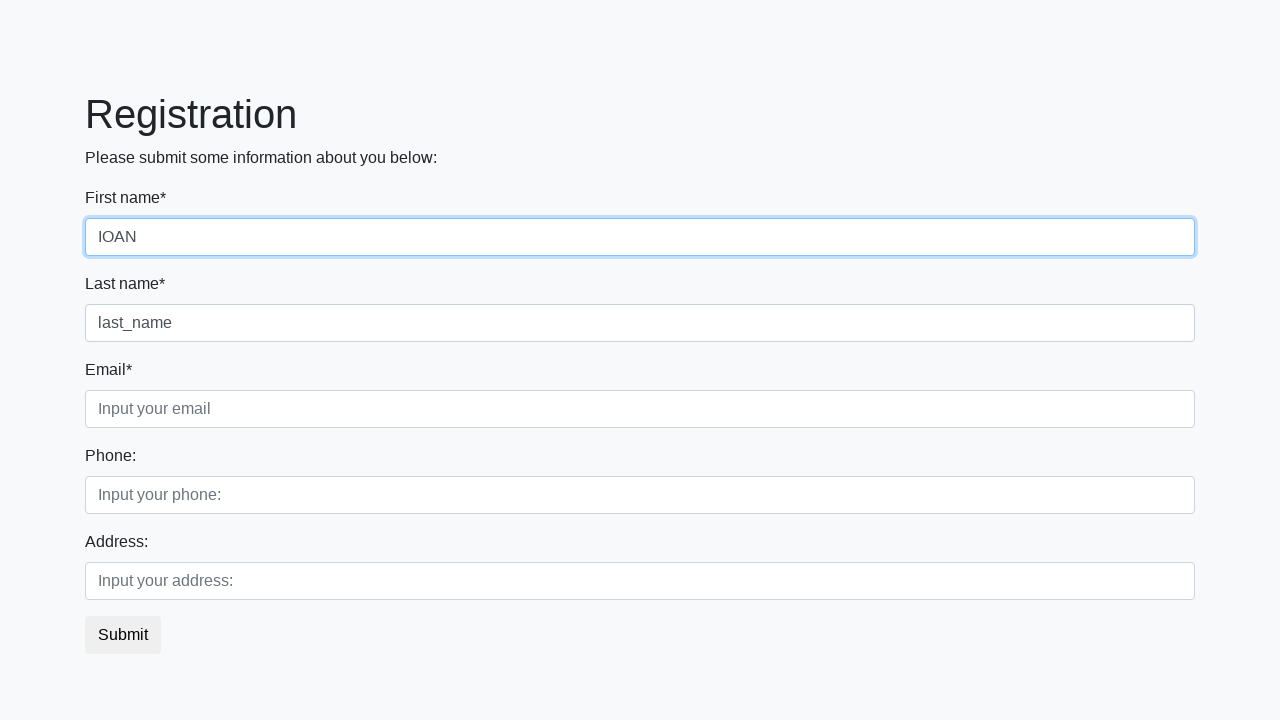

Filled email field with 'rrrr@dd.dd' on .form-control.third
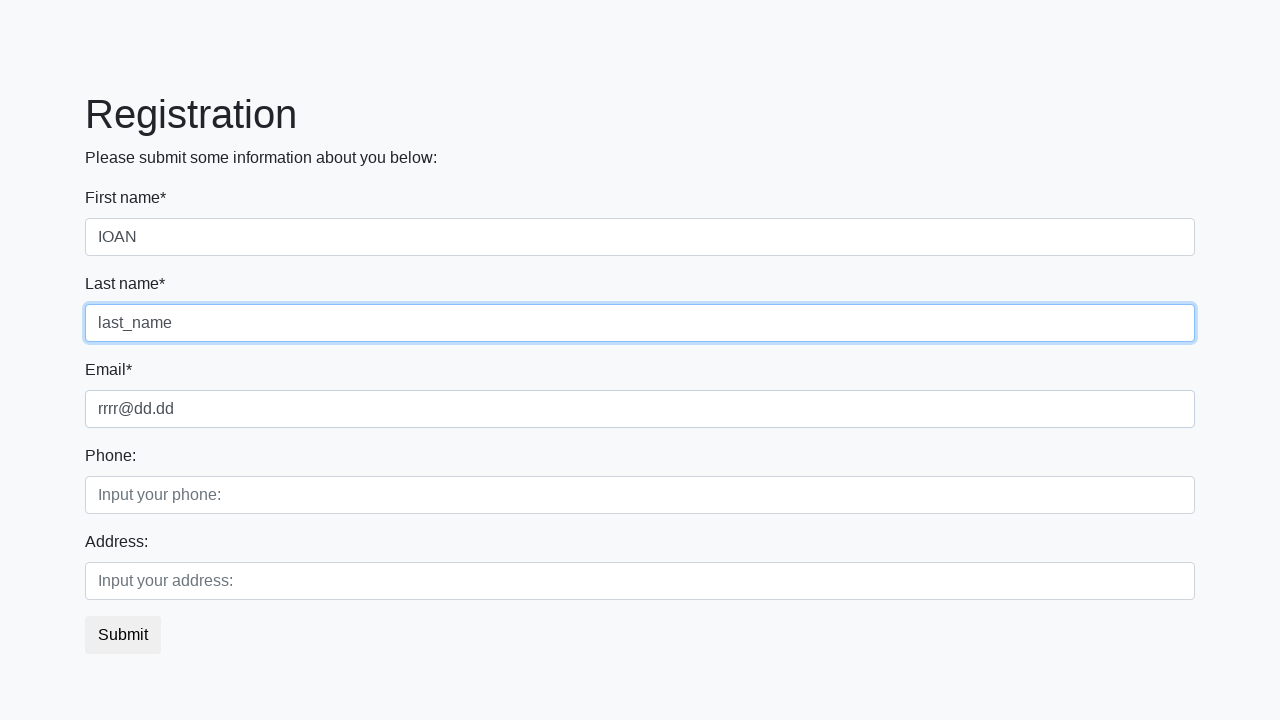

Clicked submit button to register at (123, 635) on button.btn
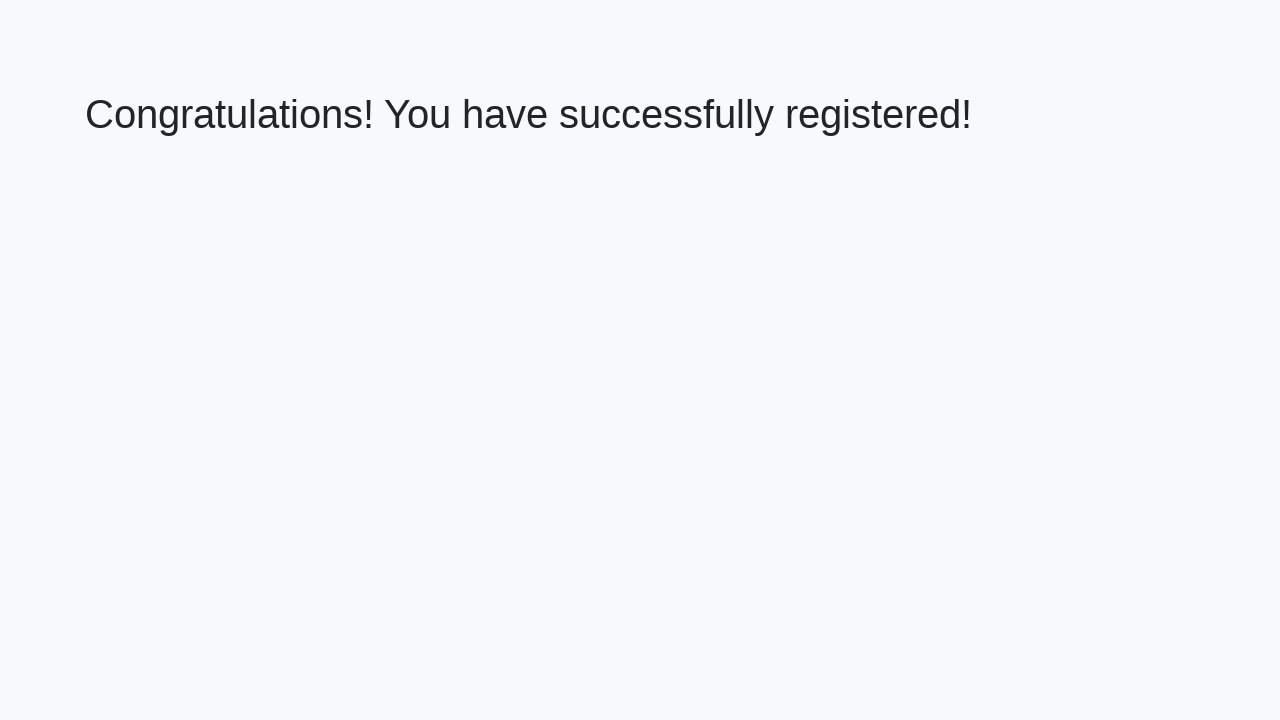

Success message h1 element loaded
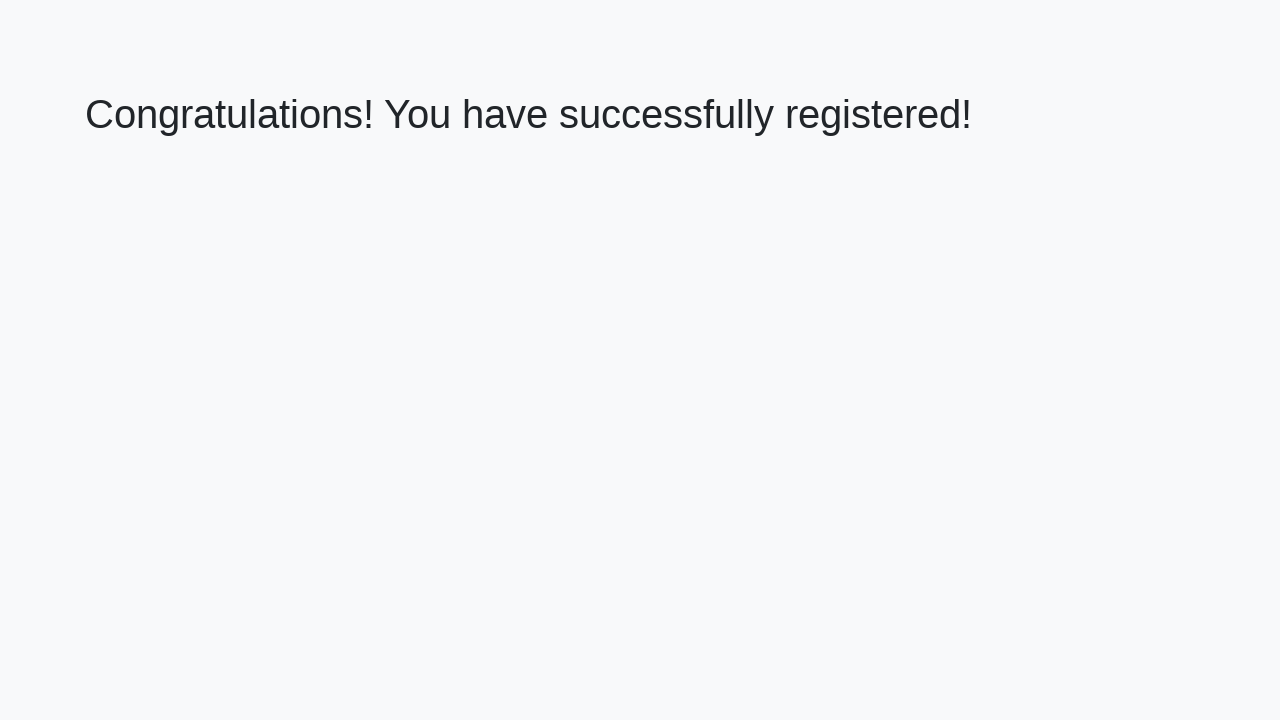

Retrieved success message text: 'Congratulations! You have successfully registered!'
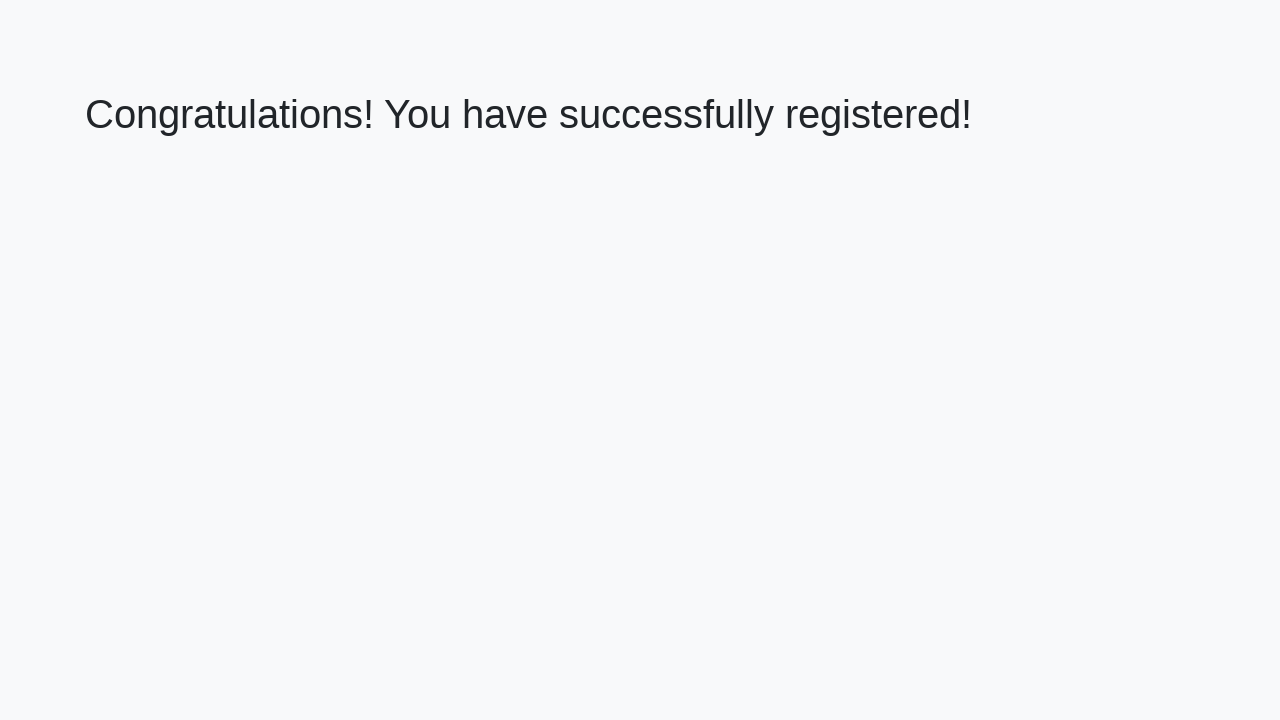

Verified success message matches expected text
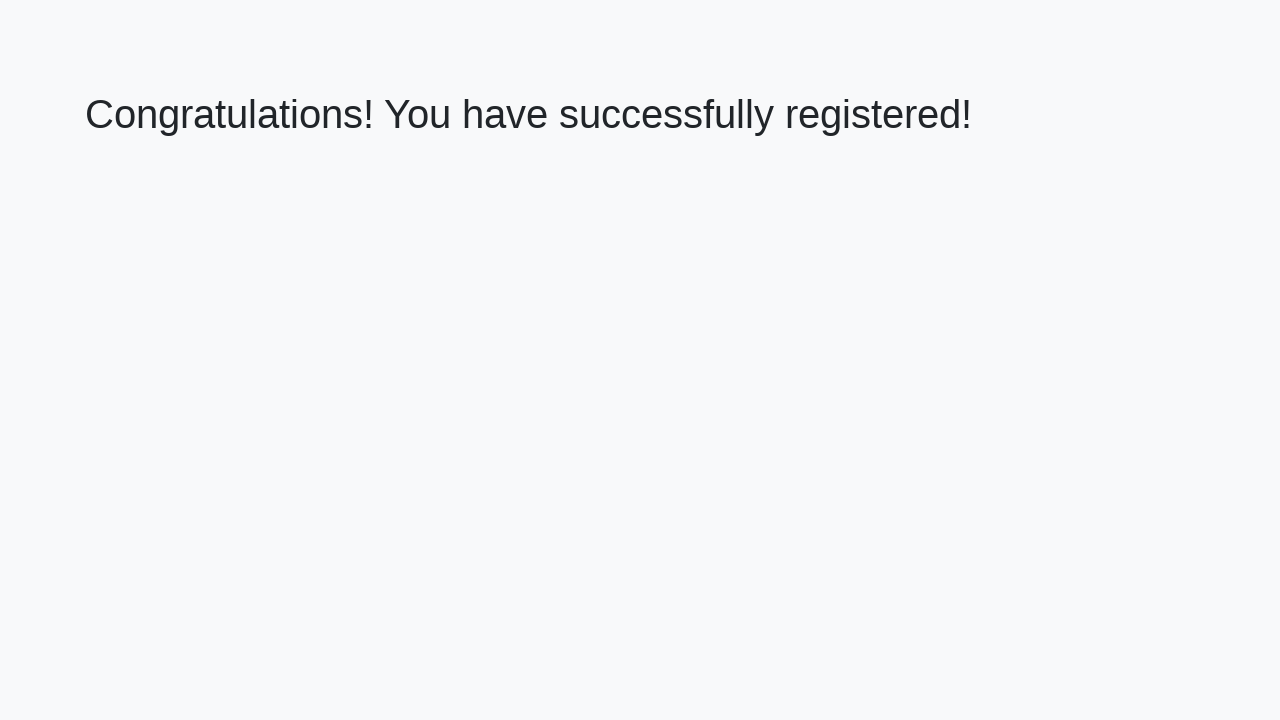

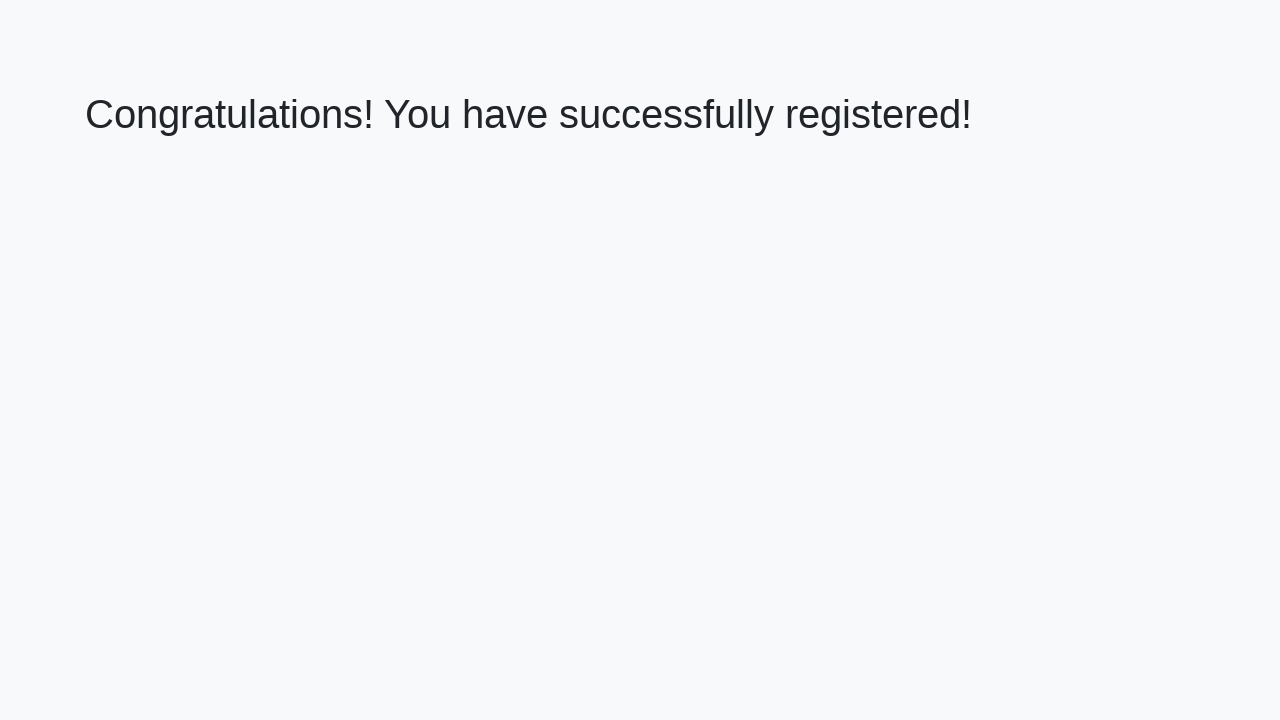